Tests that an item is removed when edited to an empty string

Starting URL: https://demo.playwright.dev/todomvc

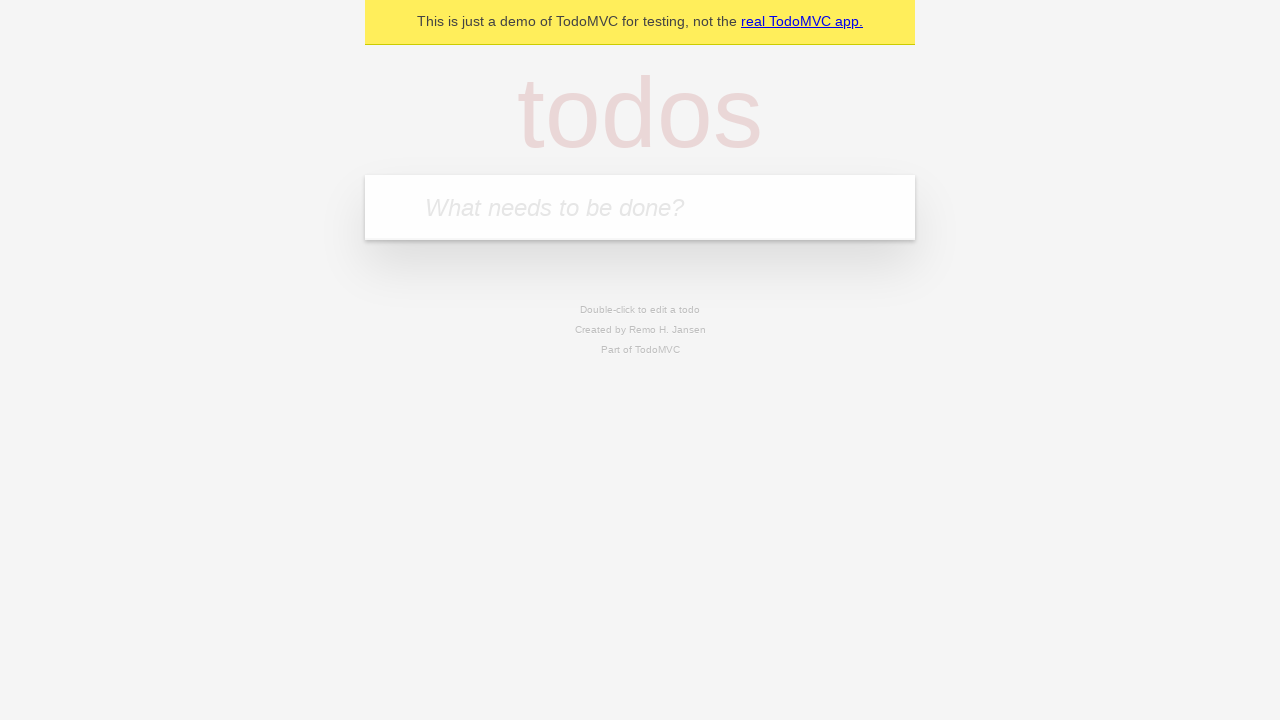

Filled new todo input with 'buy some cheese' on .new-todo
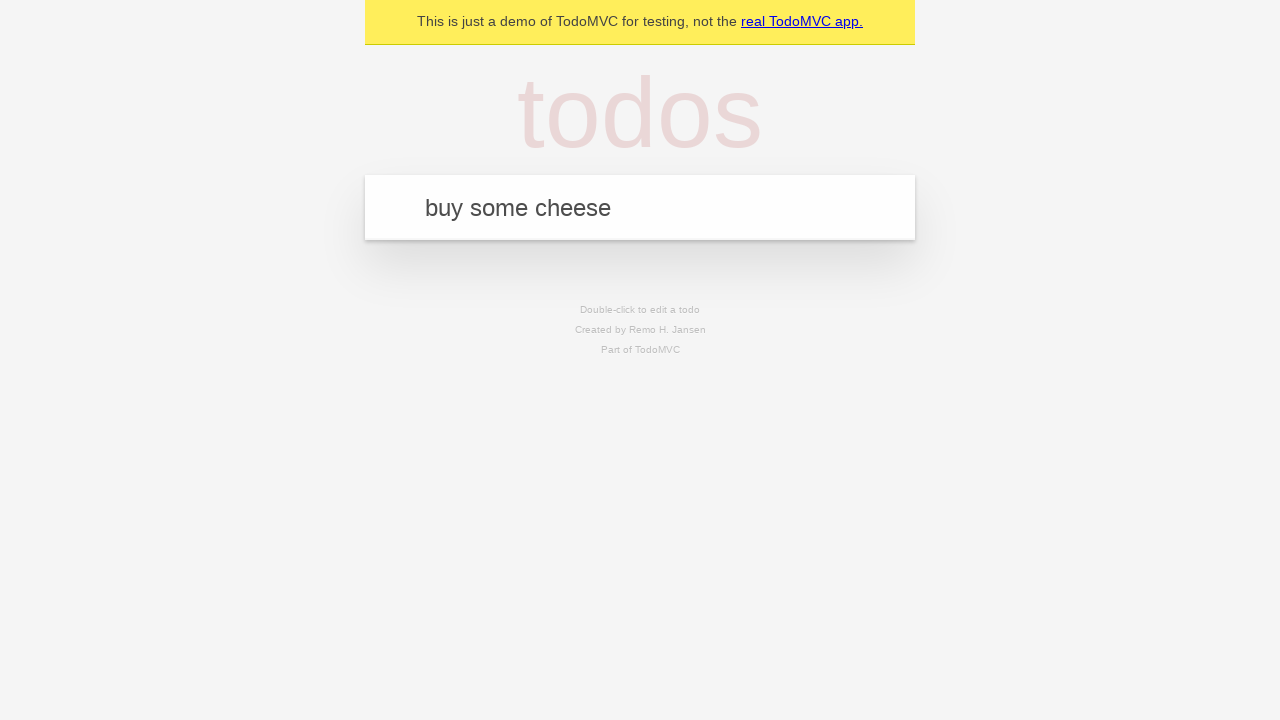

Pressed Enter to add first todo item on .new-todo
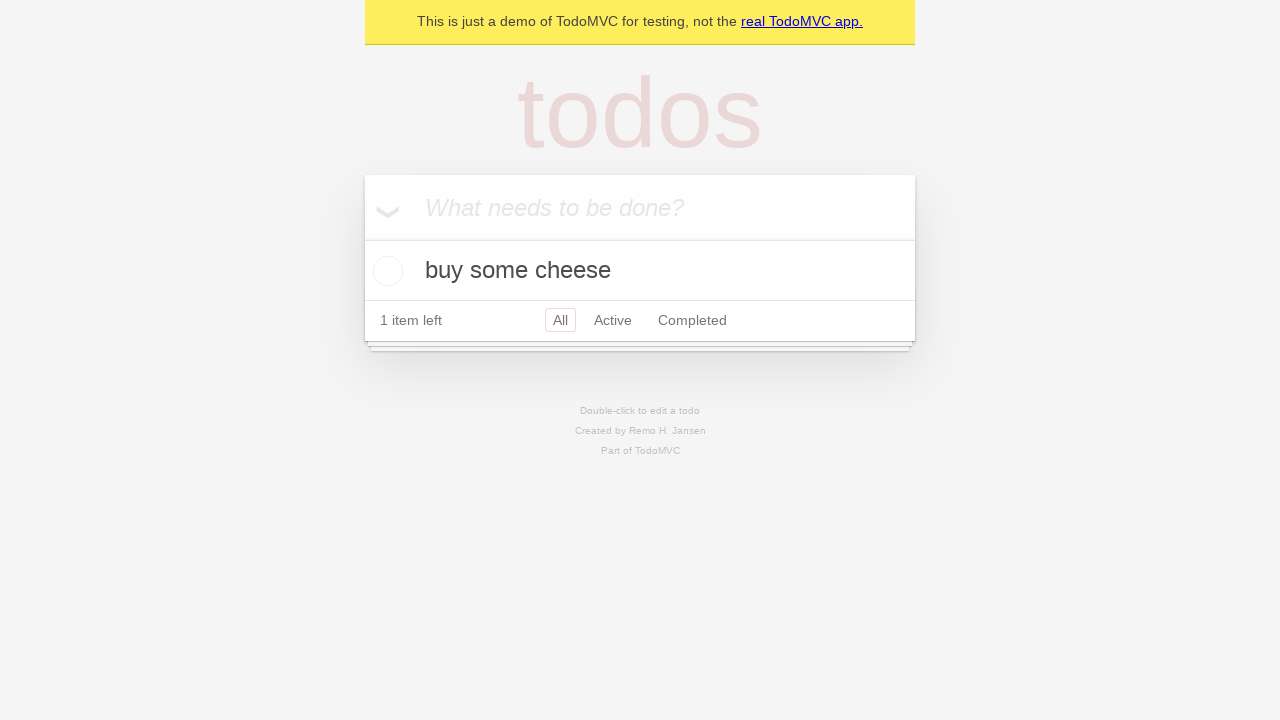

Filled new todo input with 'feed the cat' on .new-todo
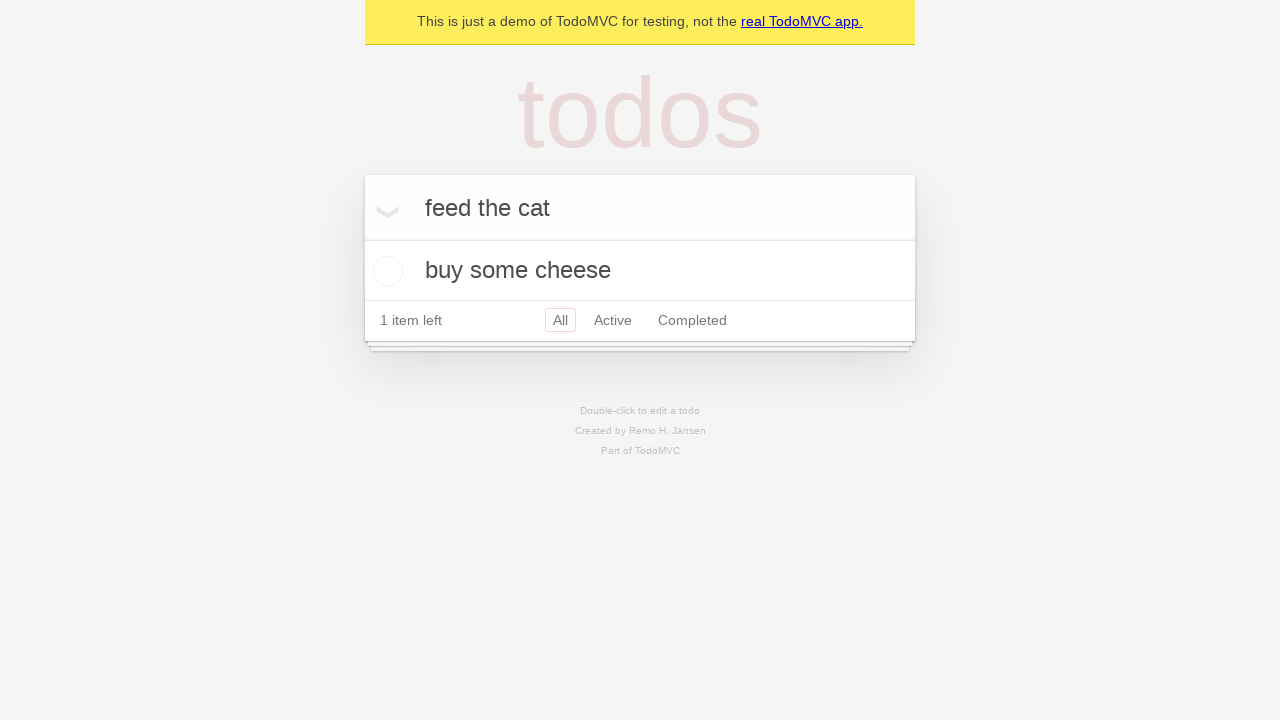

Pressed Enter to add second todo item on .new-todo
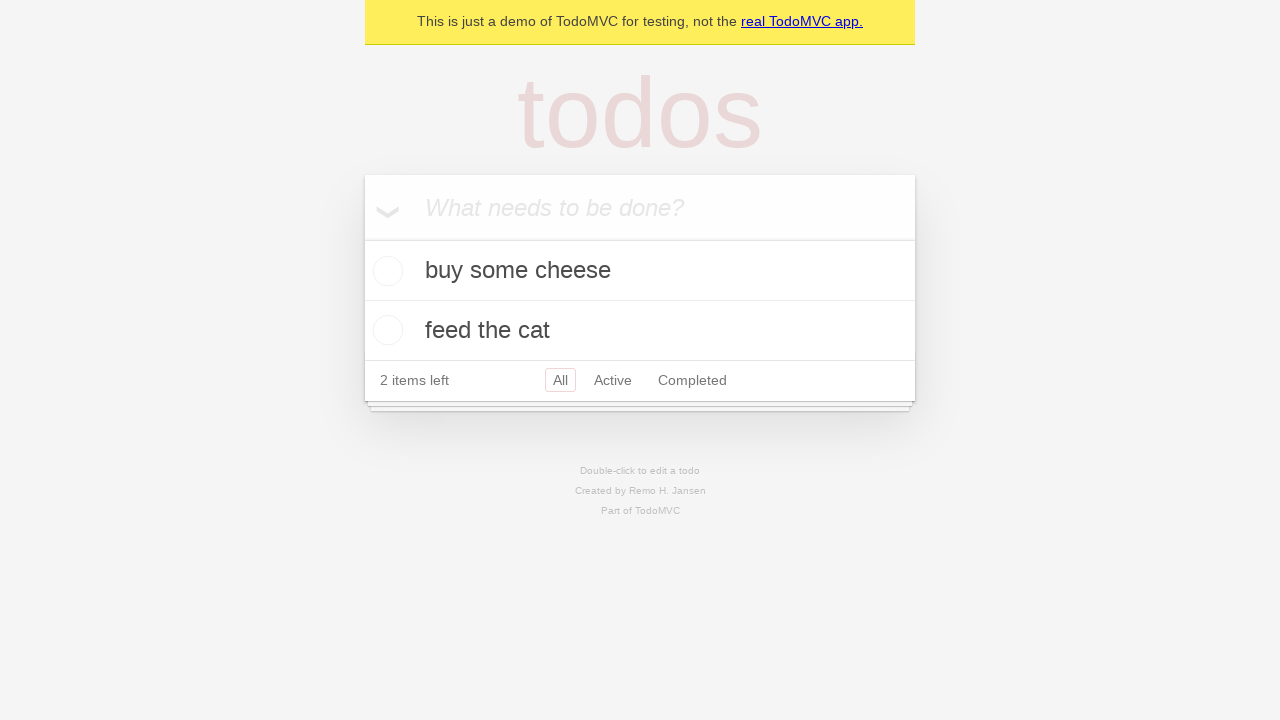

Filled new todo input with 'book a doctors appointment' on .new-todo
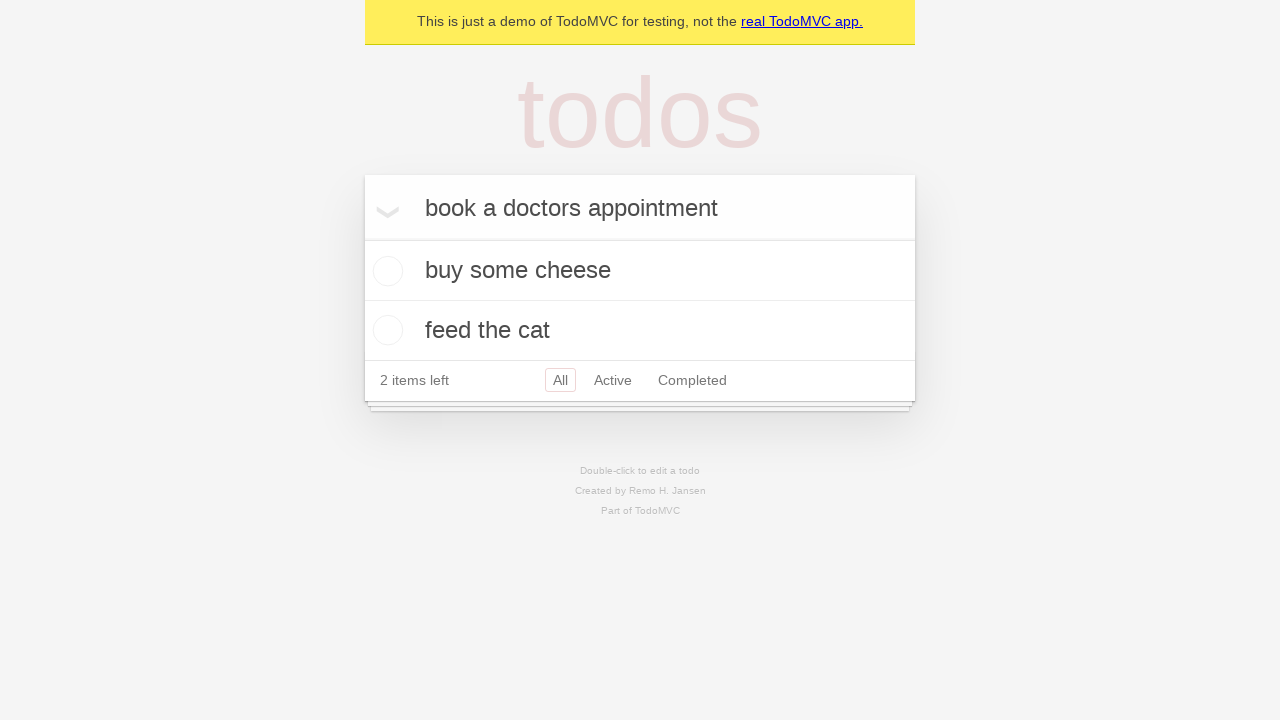

Pressed Enter to add third todo item on .new-todo
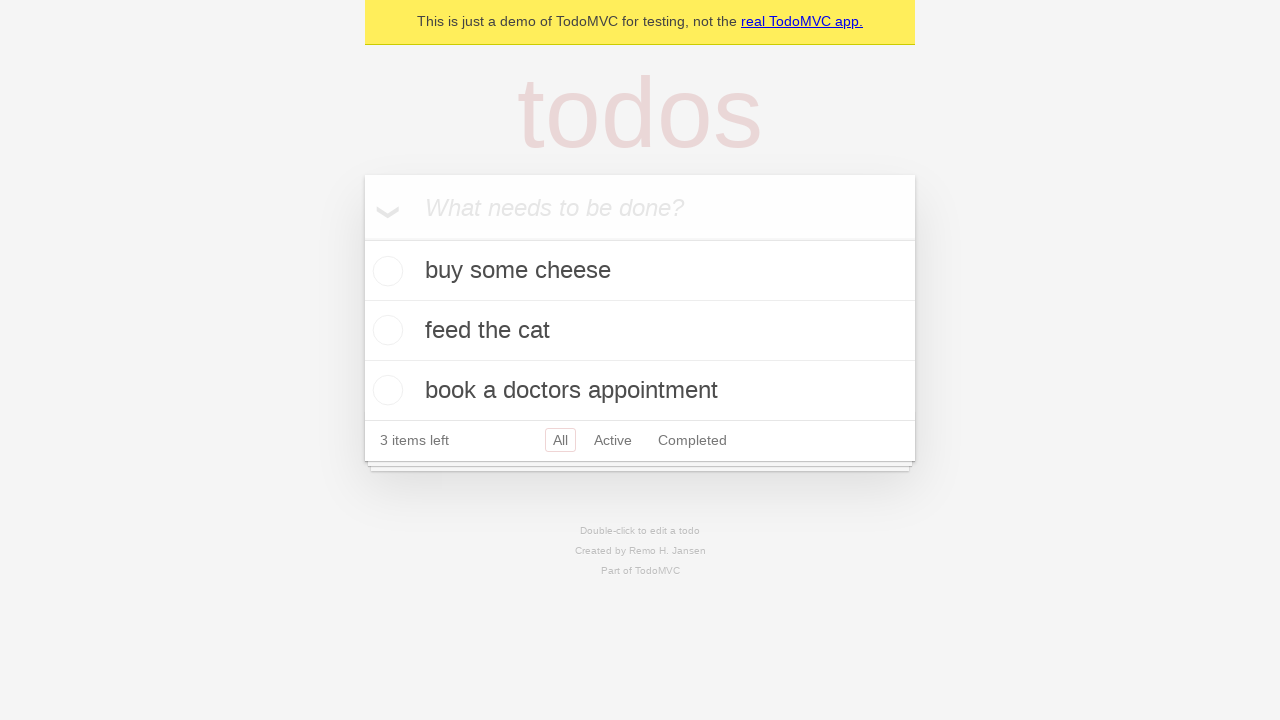

Double-clicked second todo item to enter edit mode at (640, 331) on .todo-list li >> nth=1
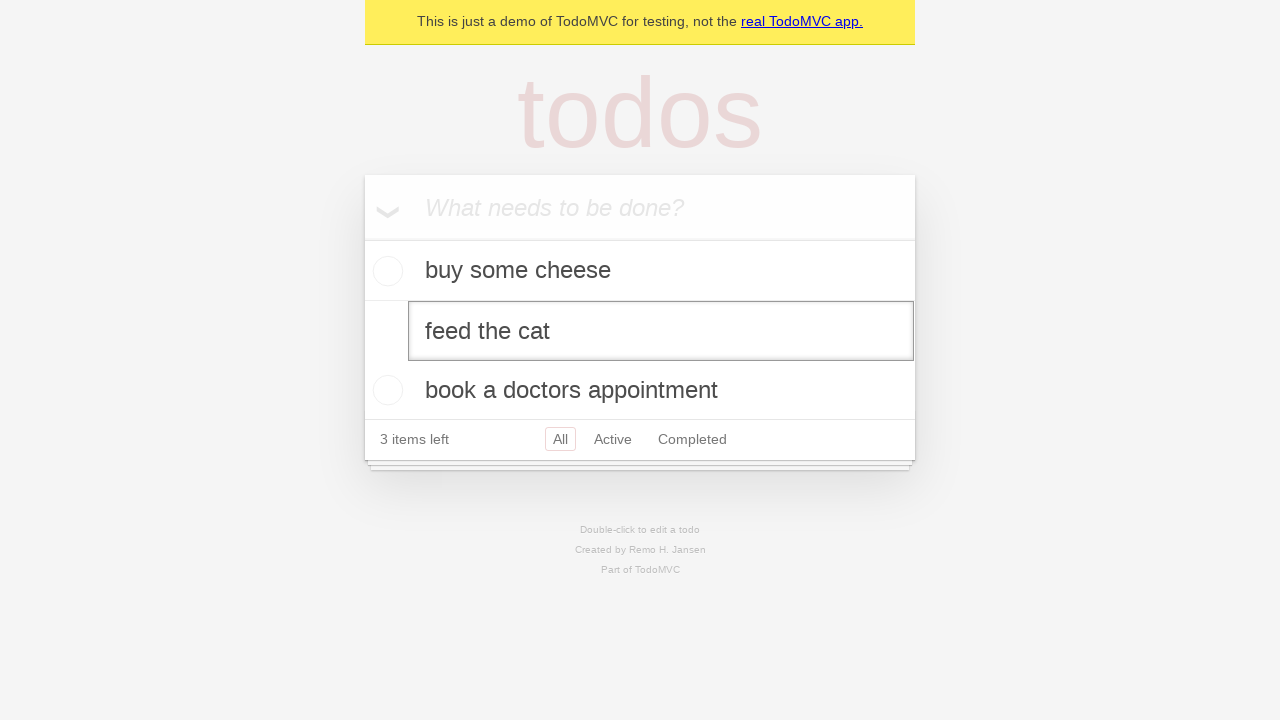

Cleared the edit field to empty string on .todo-list li >> nth=1 >> .edit
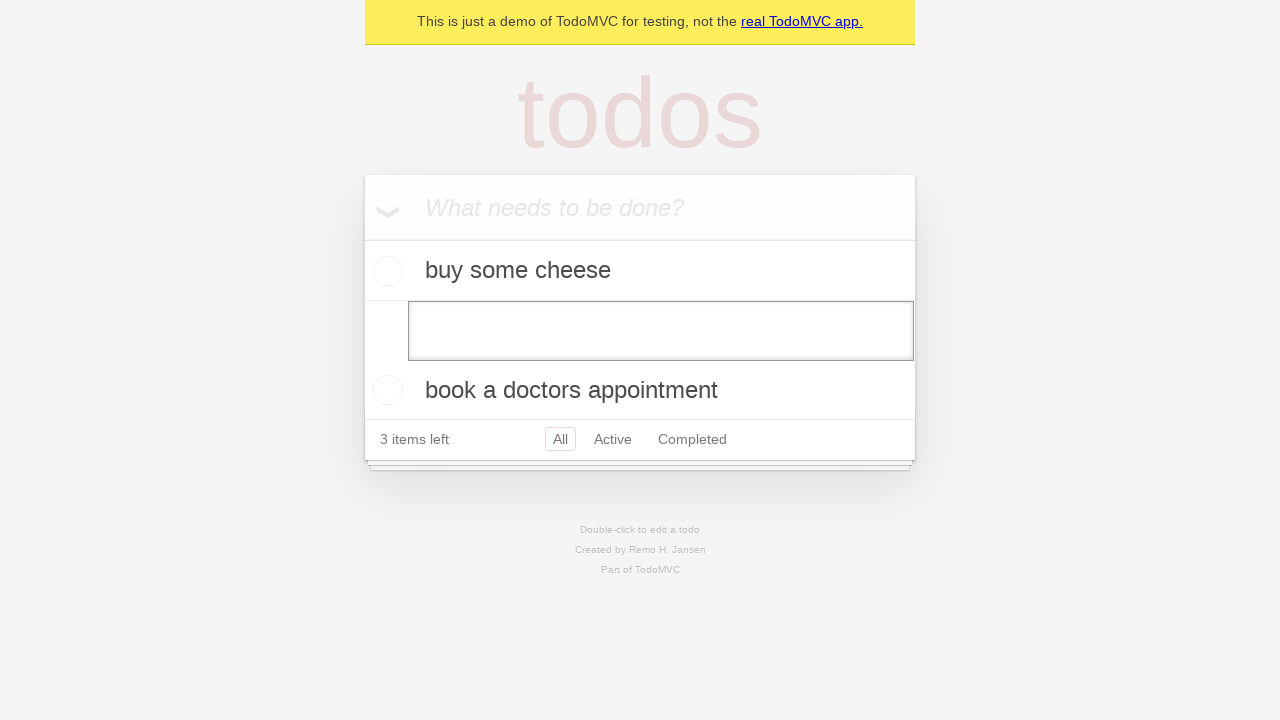

Pressed Enter to confirm edit with empty text, removing the todo item on .todo-list li >> nth=1 >> .edit
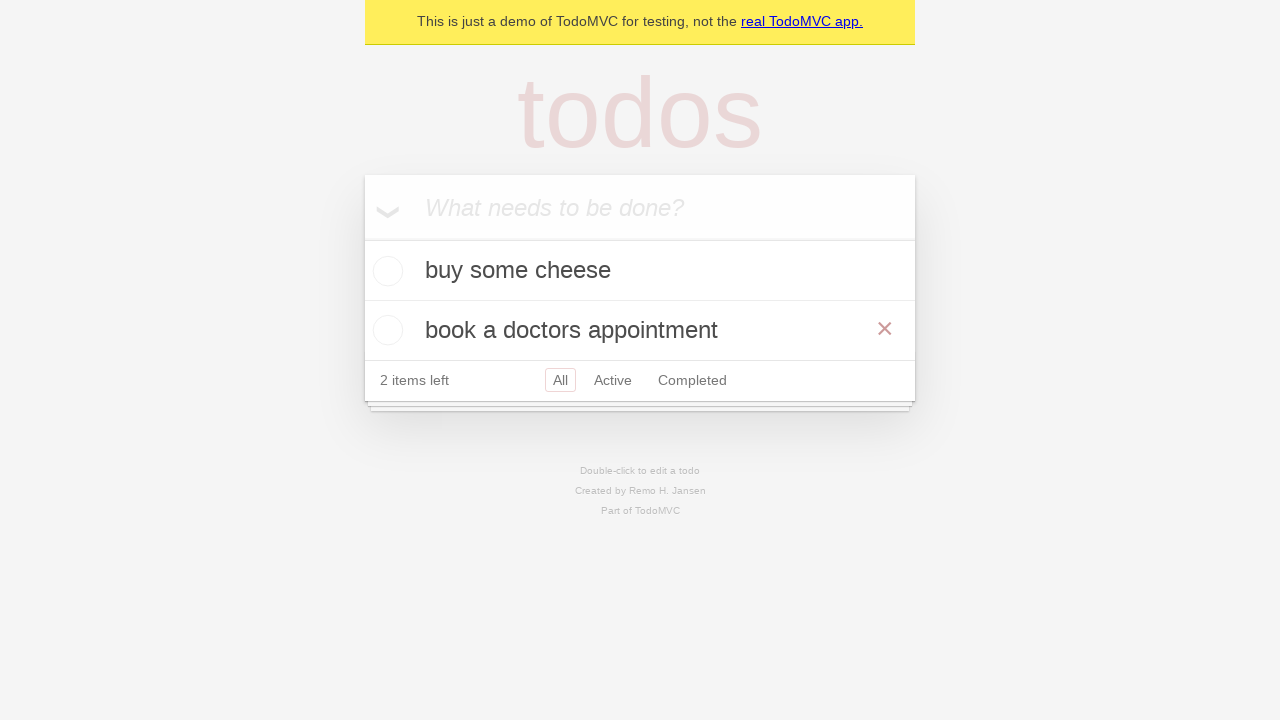

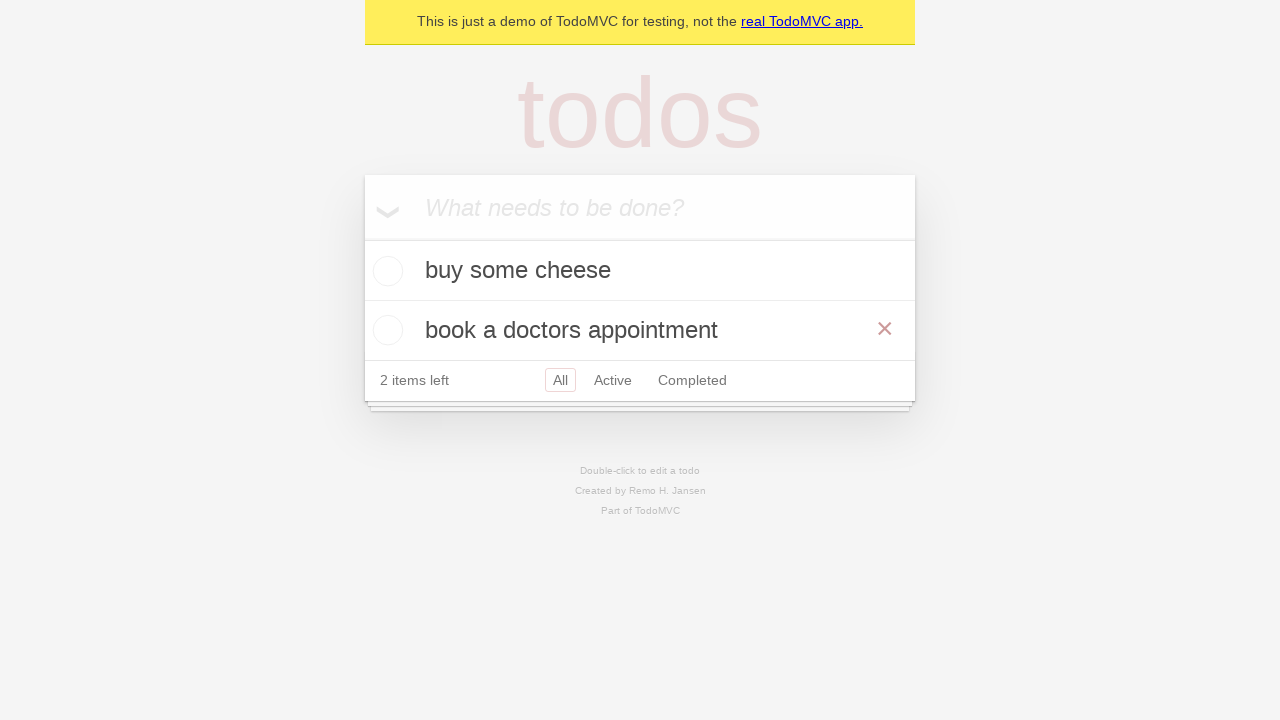